Tests JavaScript confirm alert handling by clicking a button that triggers an alert, dismissing it, and verifying the cancel message is displayed

Starting URL: https://www.w3schools.com/js/tryit.asp?filename=tryjs_confirm

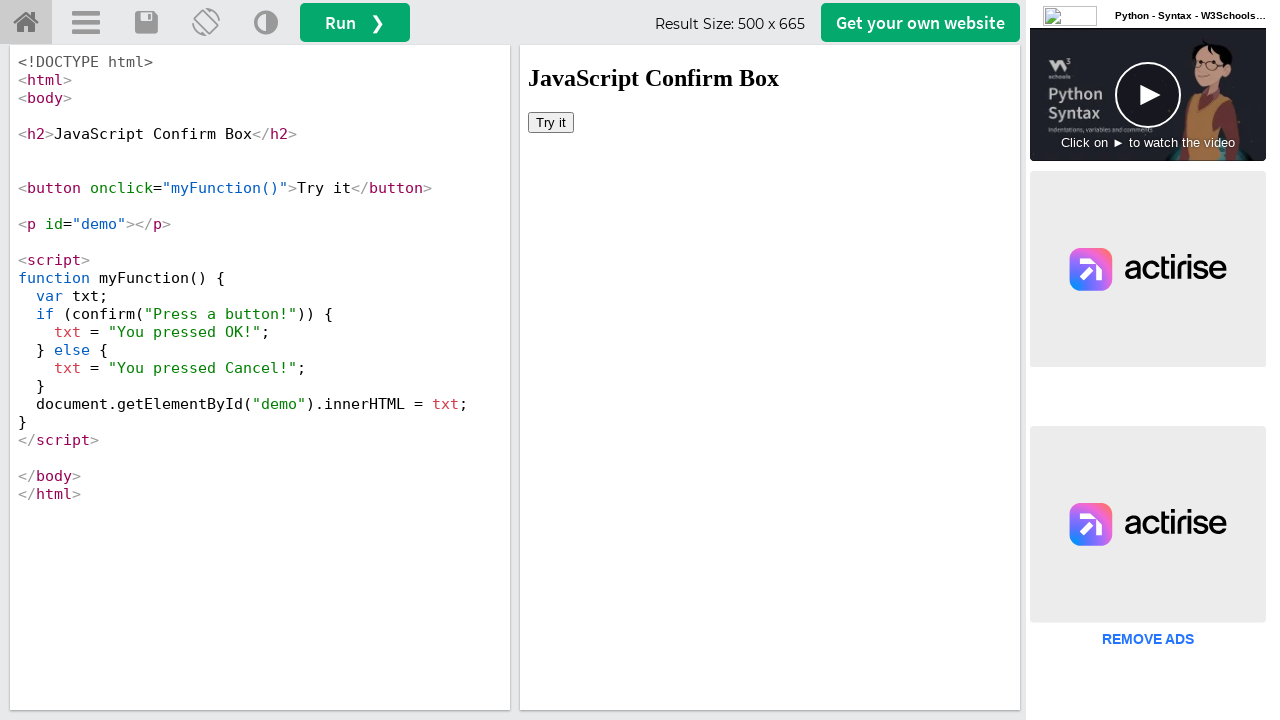

Located the iframe containing the example
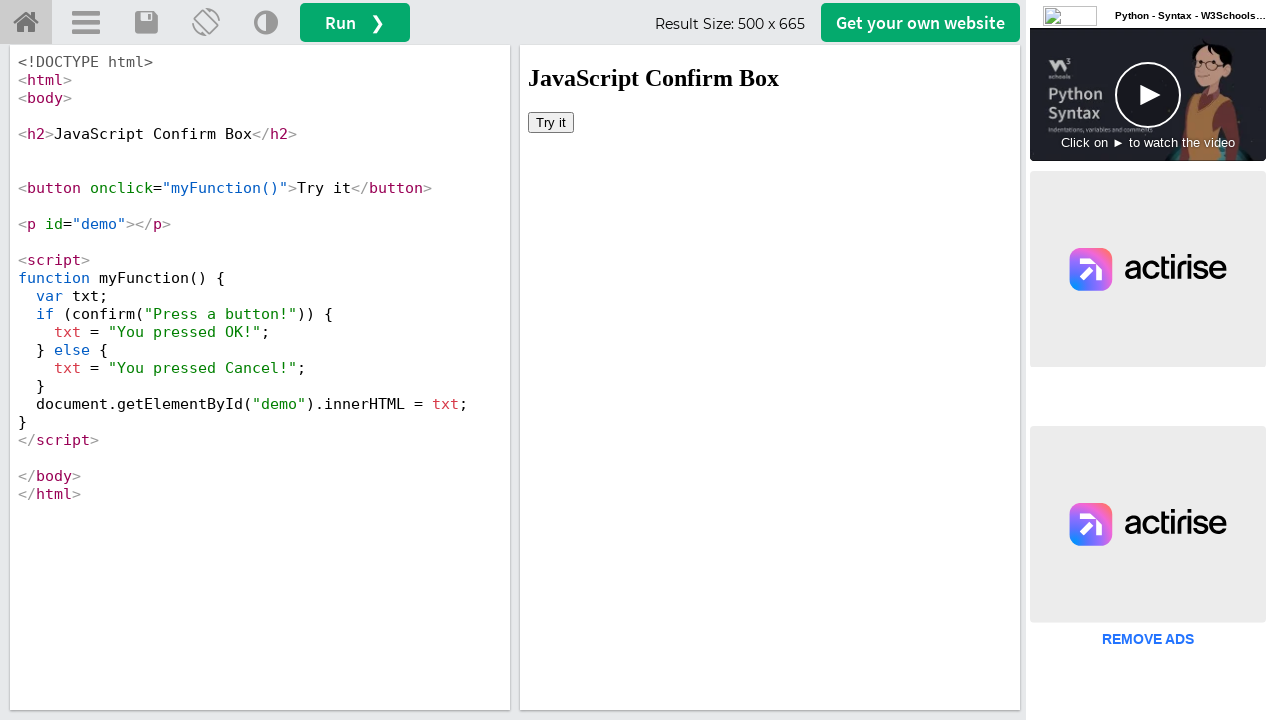

Clicked the button to trigger the confirm alert at (551, 122) on #iframeResult >> internal:control=enter-frame >> xpath=html/body/button
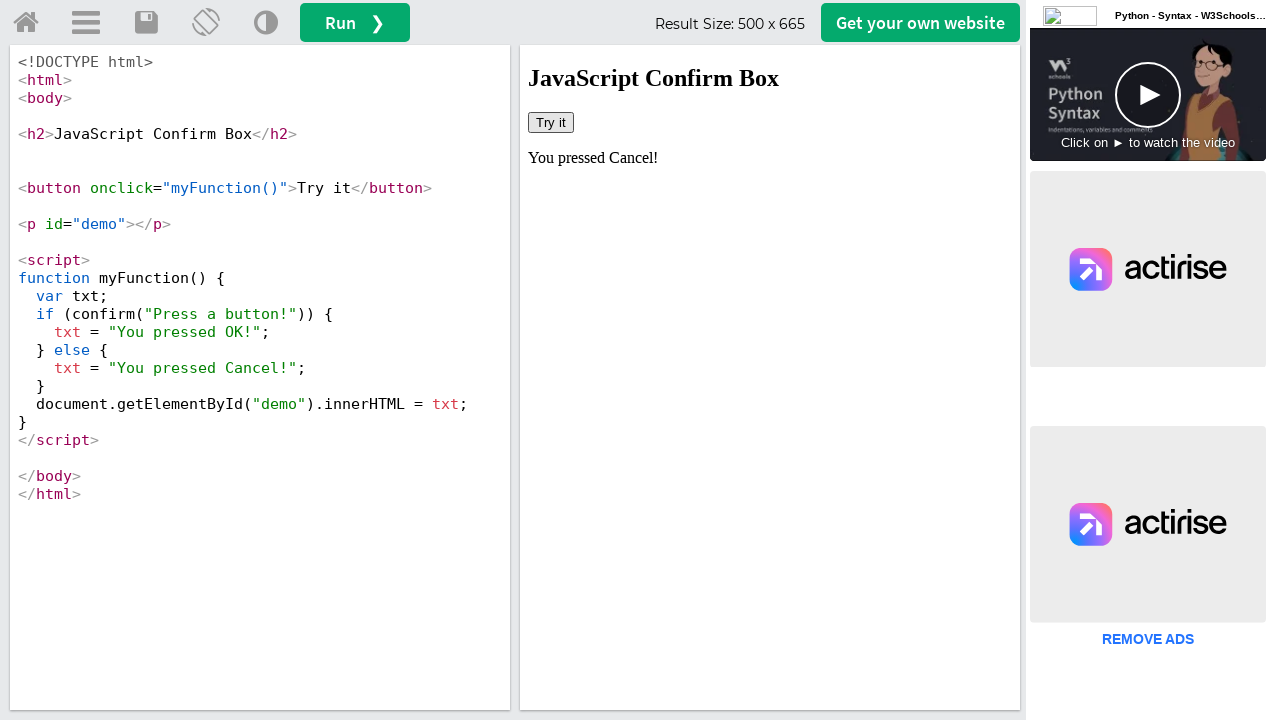

Set up dialog handler to dismiss alerts
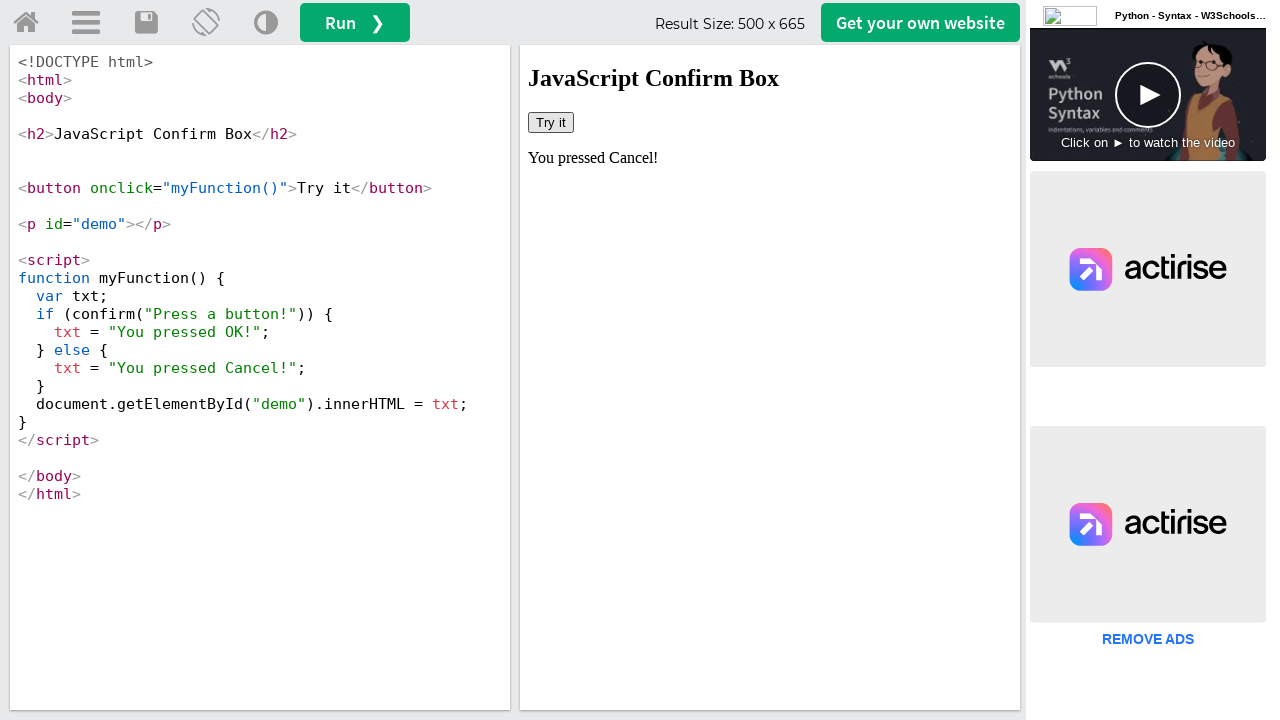

Clicked the button again to trigger the alert, which was dismissed at (551, 122) on #iframeResult >> internal:control=enter-frame >> xpath=html/body/button
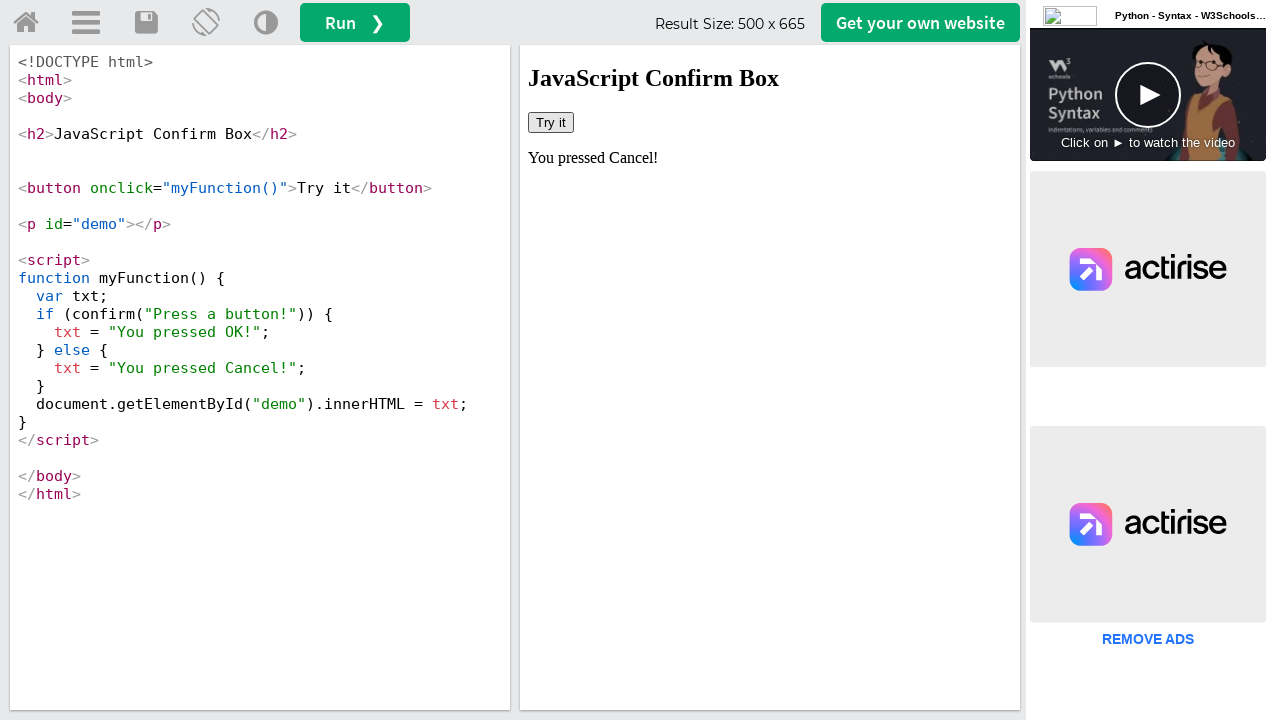

Verified the cancel message 'You pressed Cancel!' is displayed
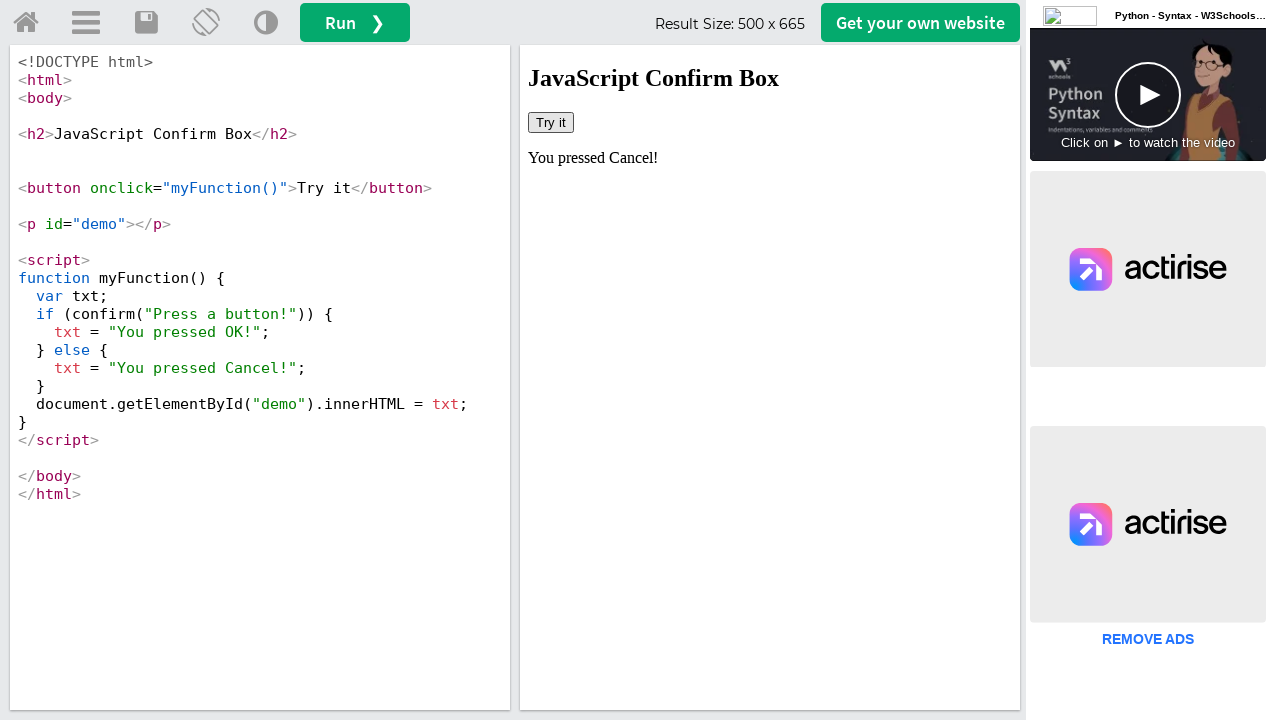

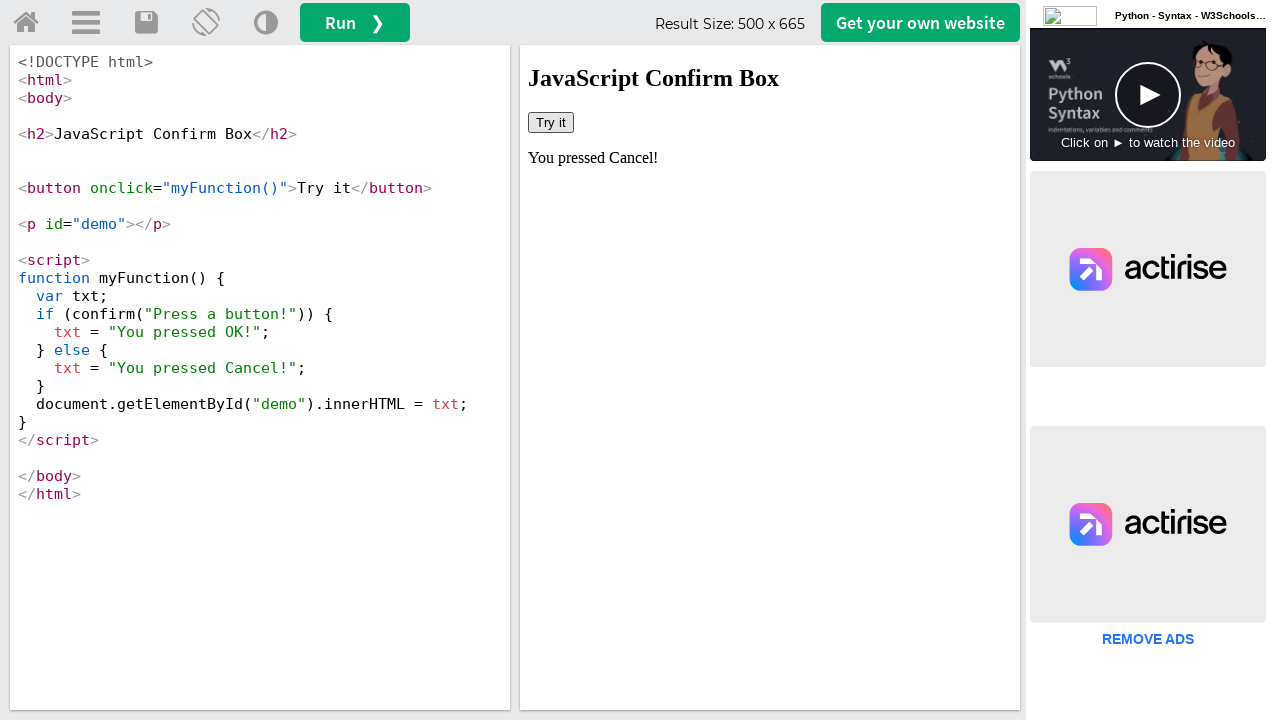